Tests iframe navigation by clicking on Nested Frames link and switching between nested frames to access content in the left frame

Starting URL: https://the-internet.herokuapp.com/frames

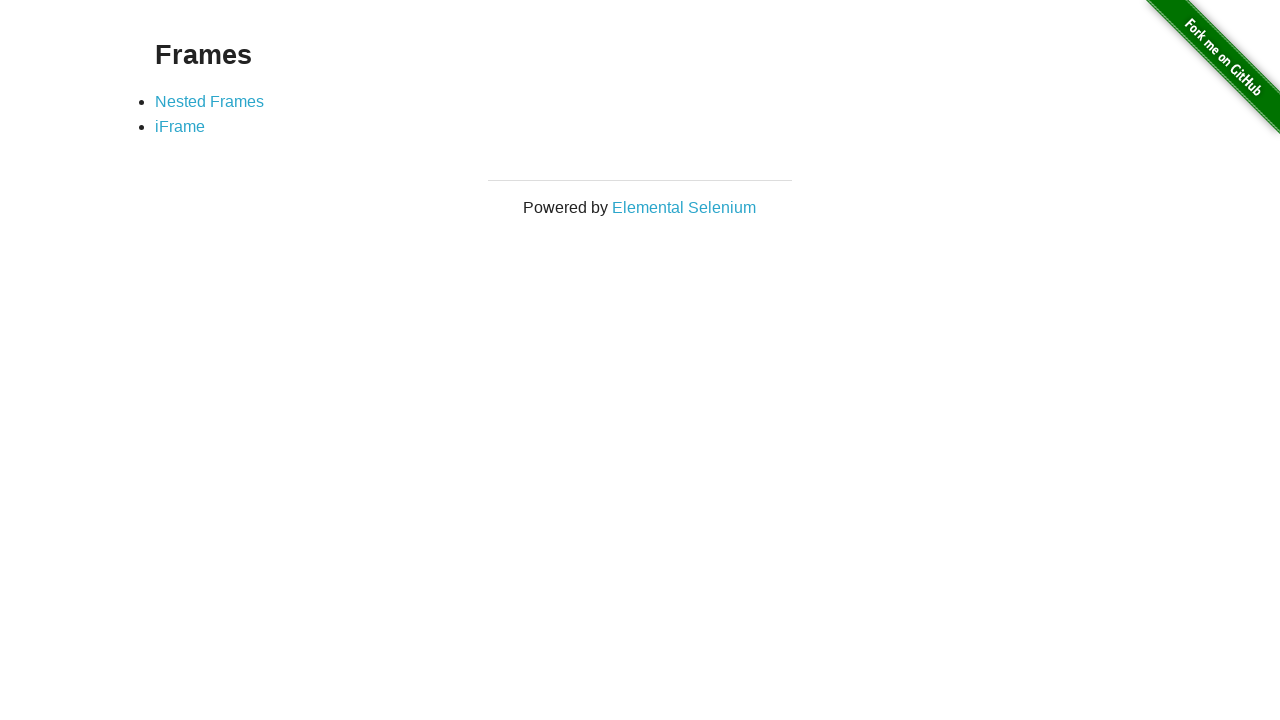

Clicked on 'Nested Frames' link at (210, 101) on text=Nested Frames
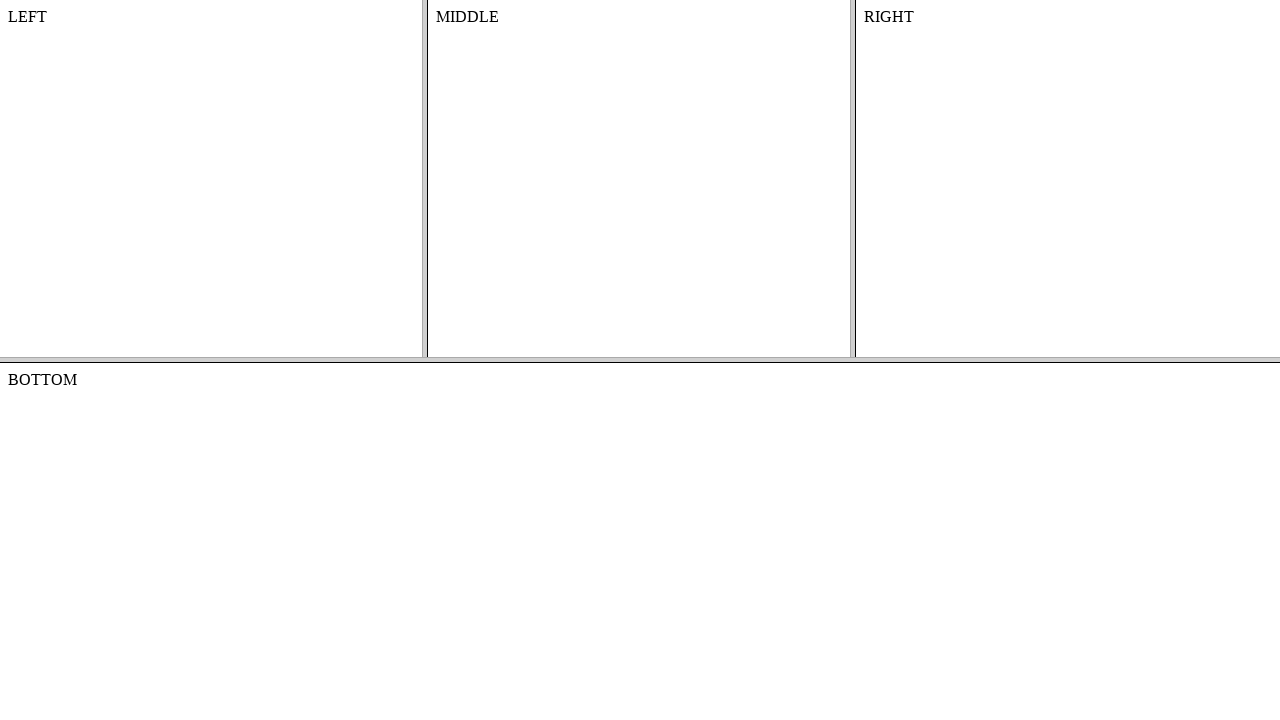

Waited for nested frames page to load
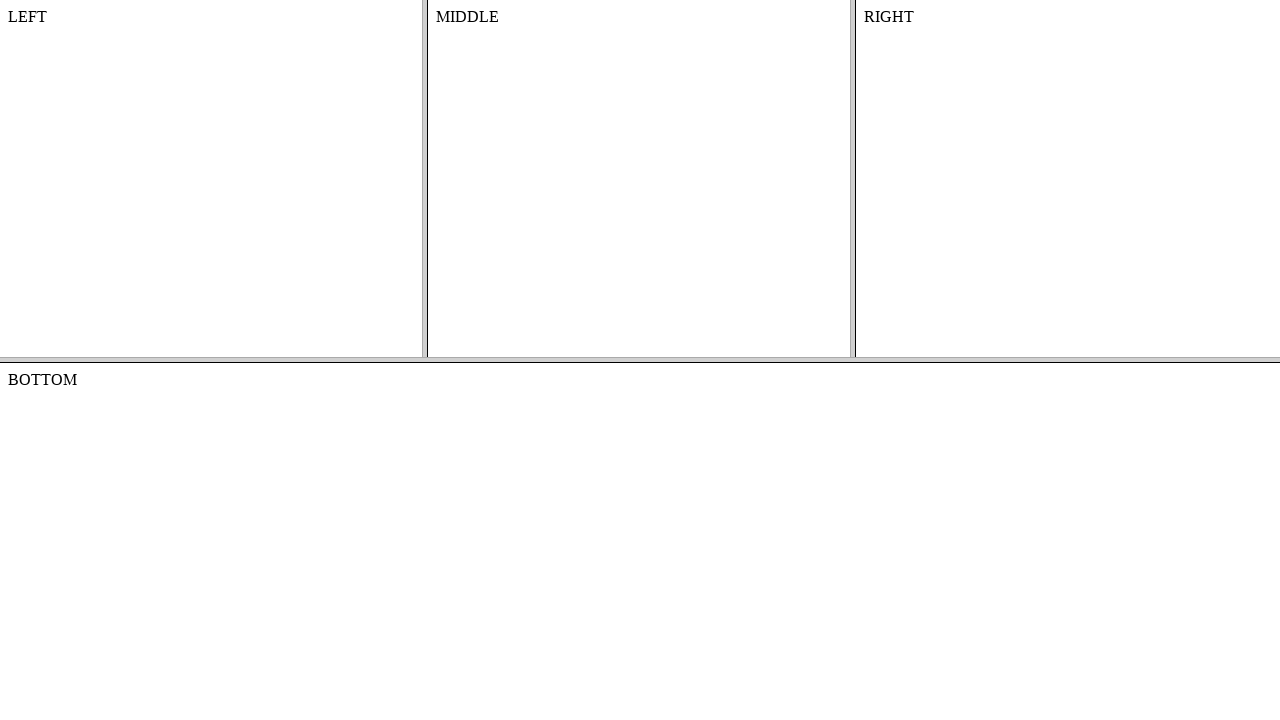

Located the top frame element
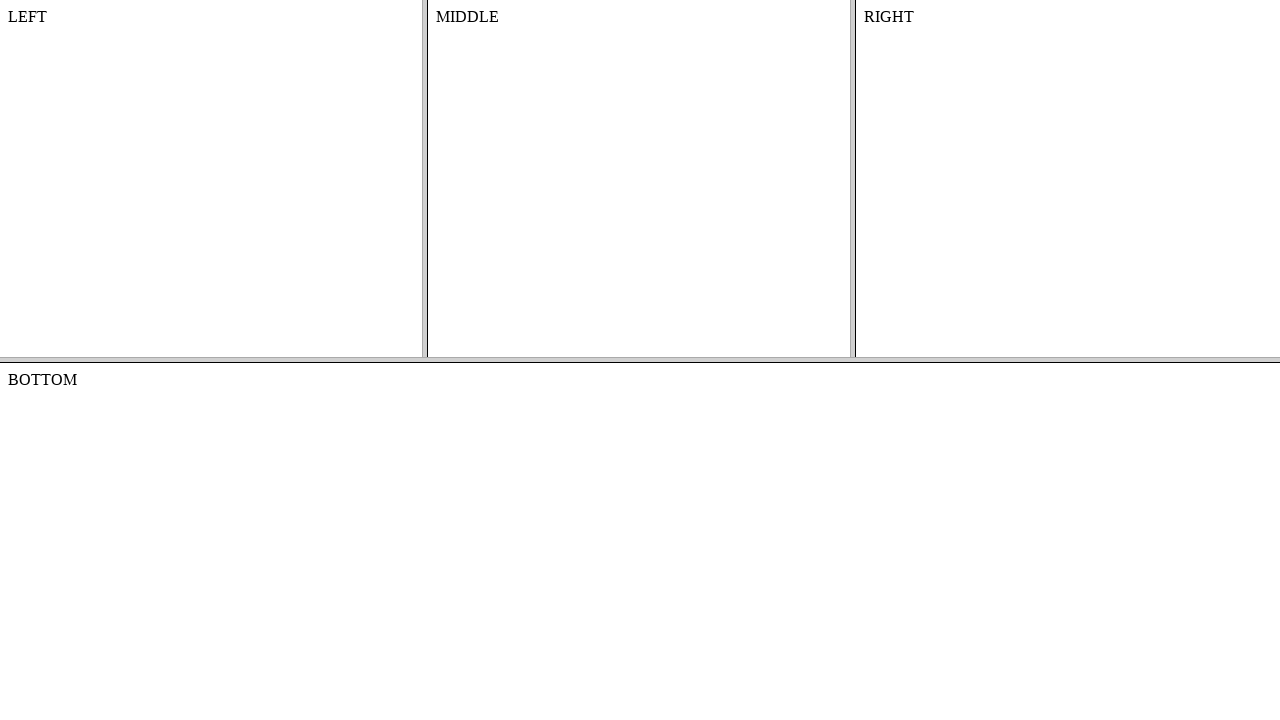

Located the left frame within the top frame
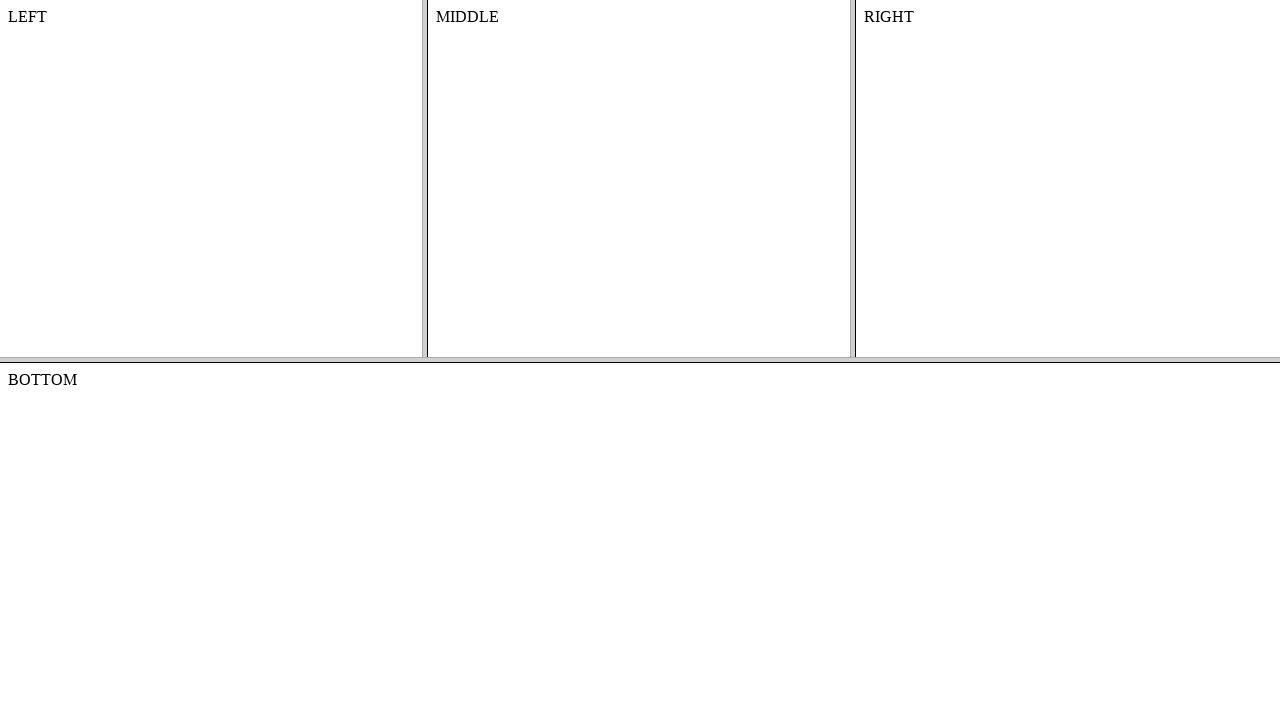

Retrieved text content from left frame body
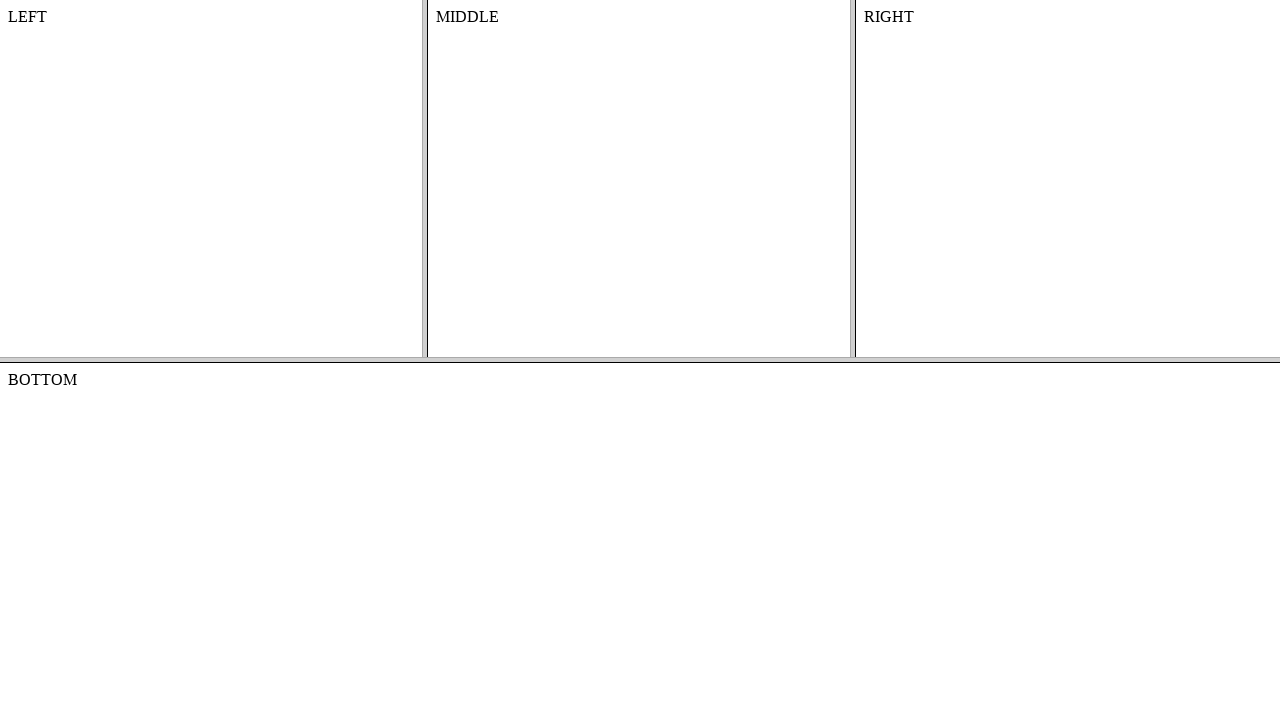

Printed left frame content: 
    LEFT
    


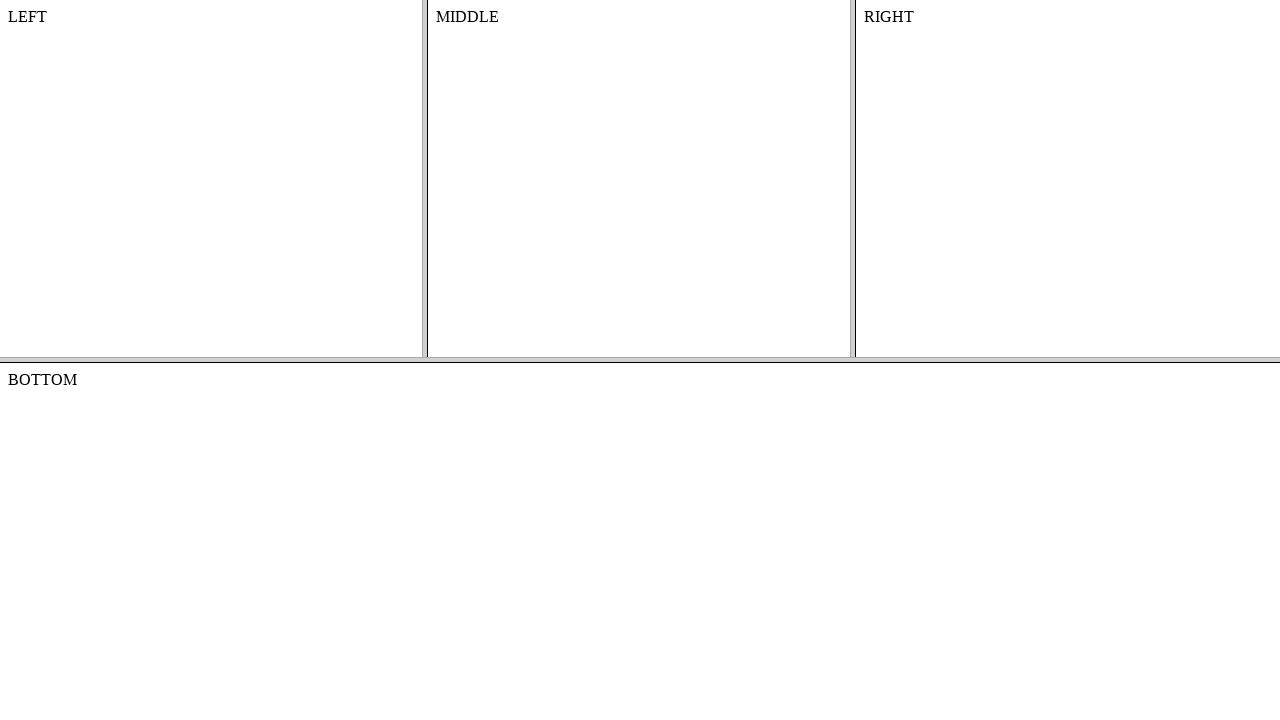

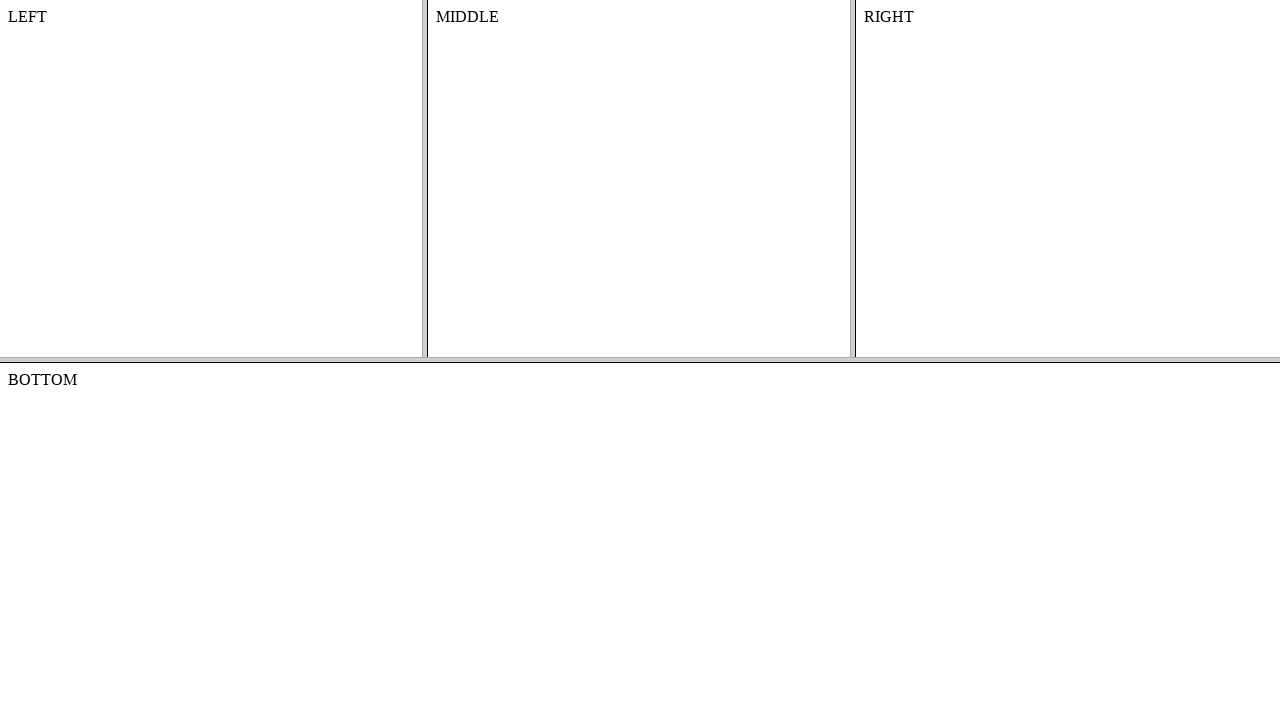